Navigates to the form page and retrieves the placeholder attribute of the first name field

Starting URL: https://demoqa.com/automation-practice-form

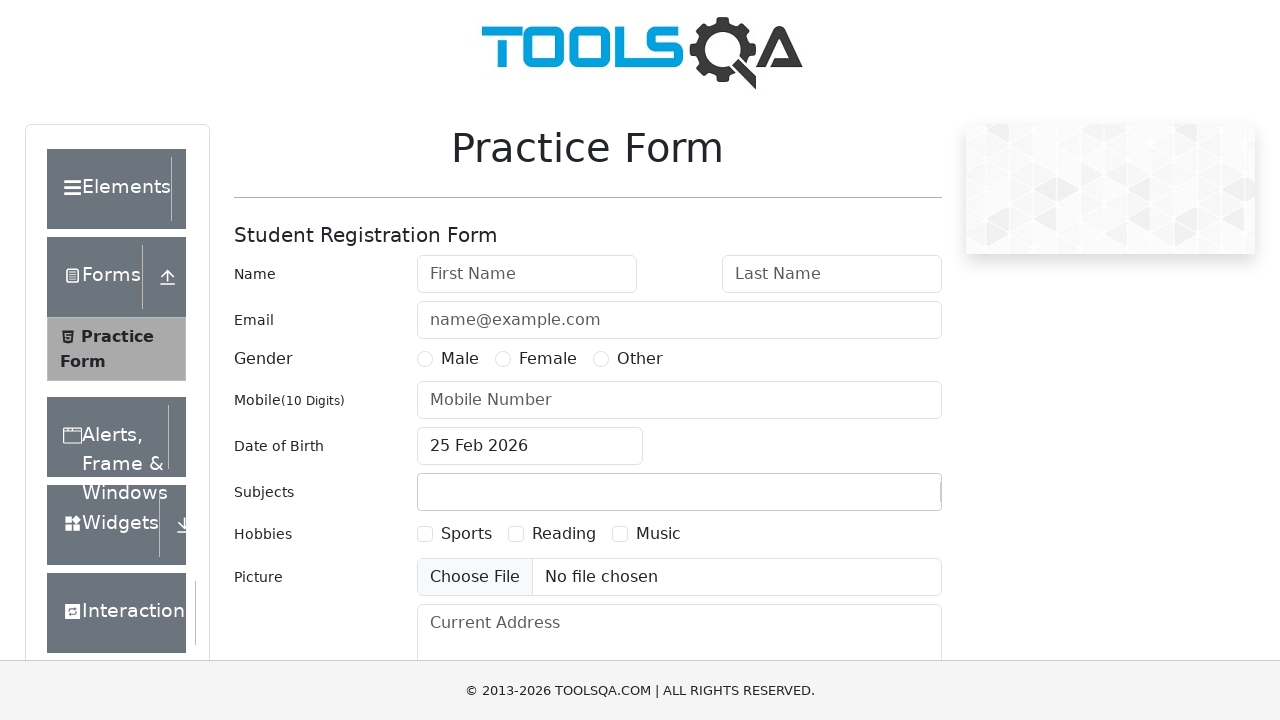

Navigated to the automation practice form page
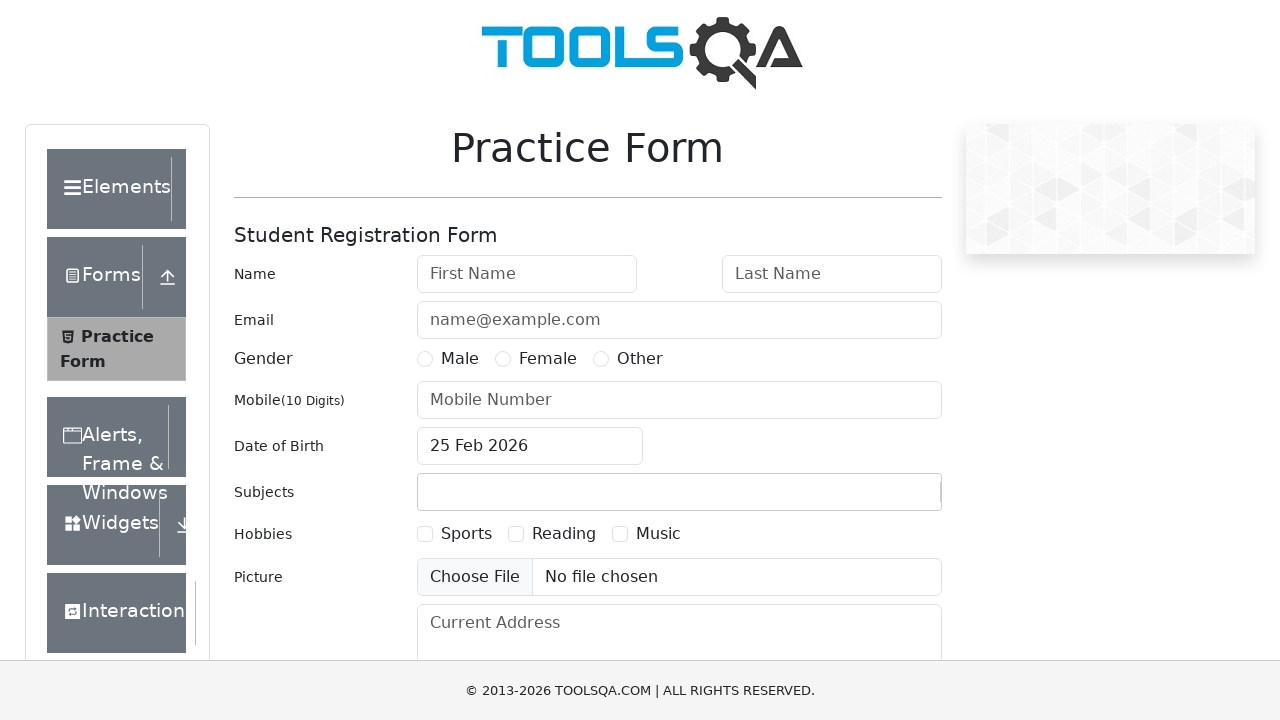

Retrieved placeholder attribute from first name field: 'First Name'
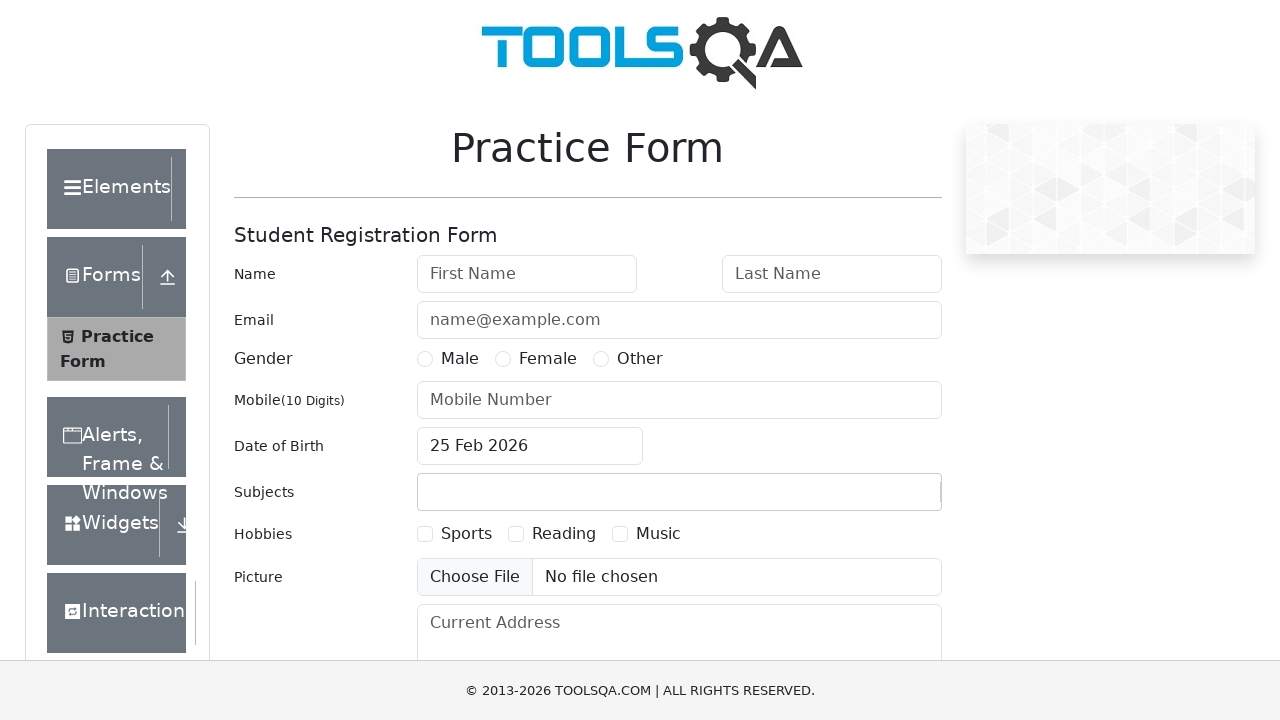

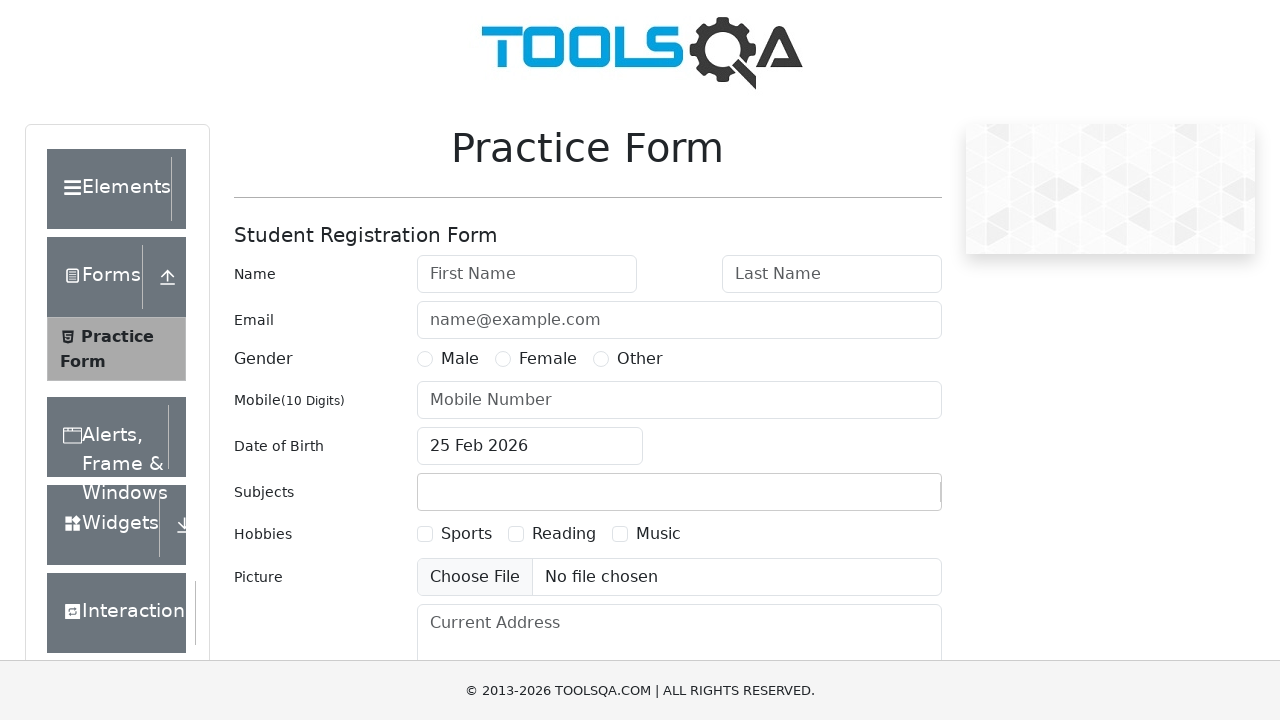